Tests the user registration form on ParaBank by filling out all required fields including personal information, address, and account credentials, then submitting the form.

Starting URL: https://parabank.parasoft.com/parabank/register.htm

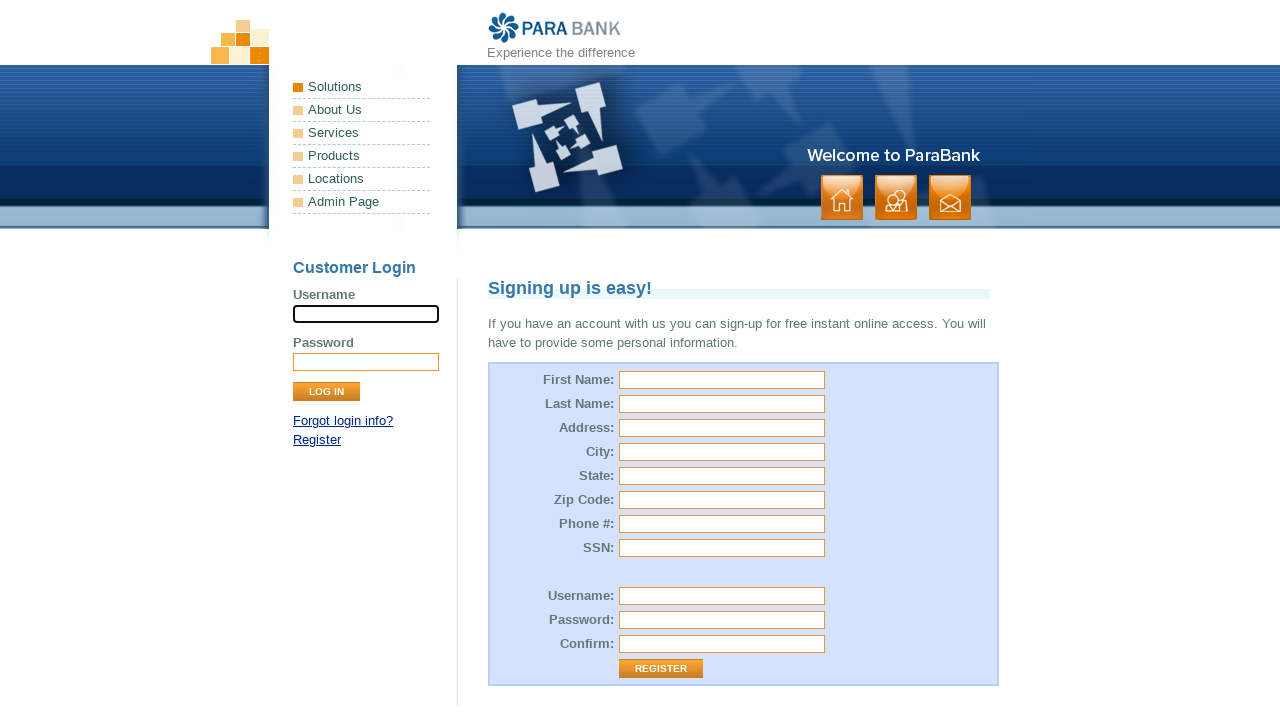

Filled first name field with 'Marcus' on #customer\.firstName
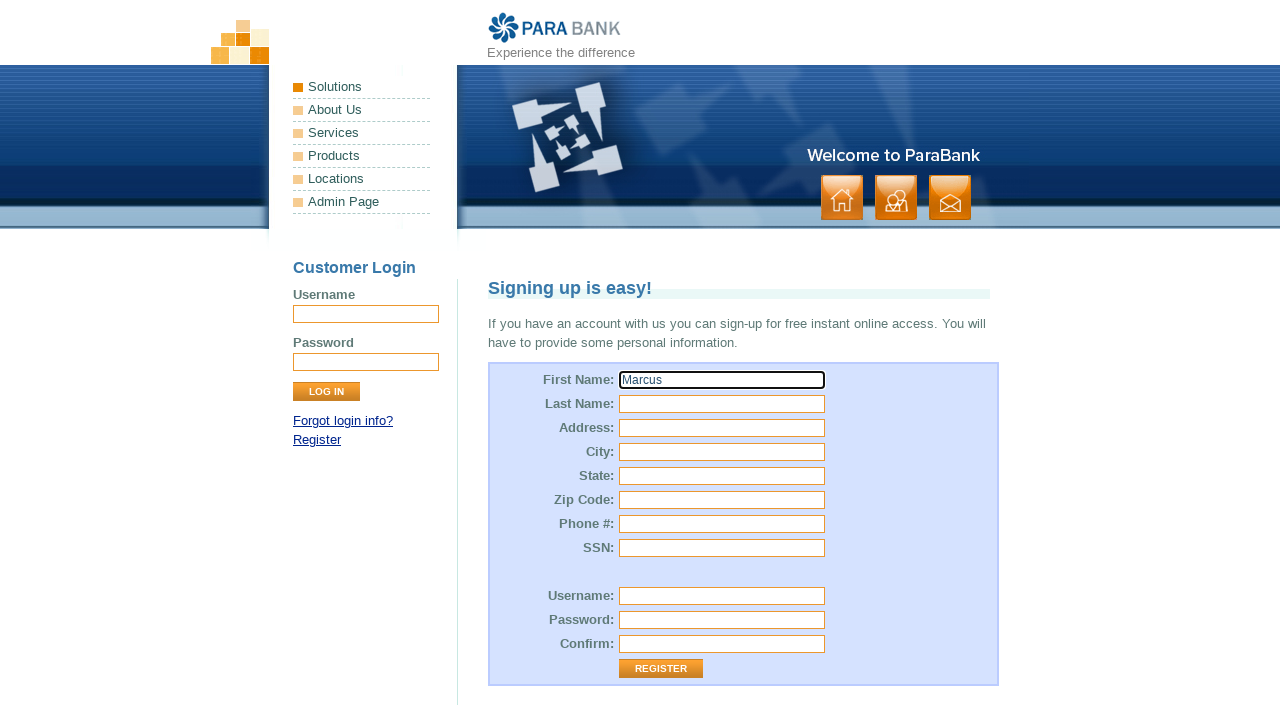

Filled last name field with 'Thompson' on #customer\.lastName
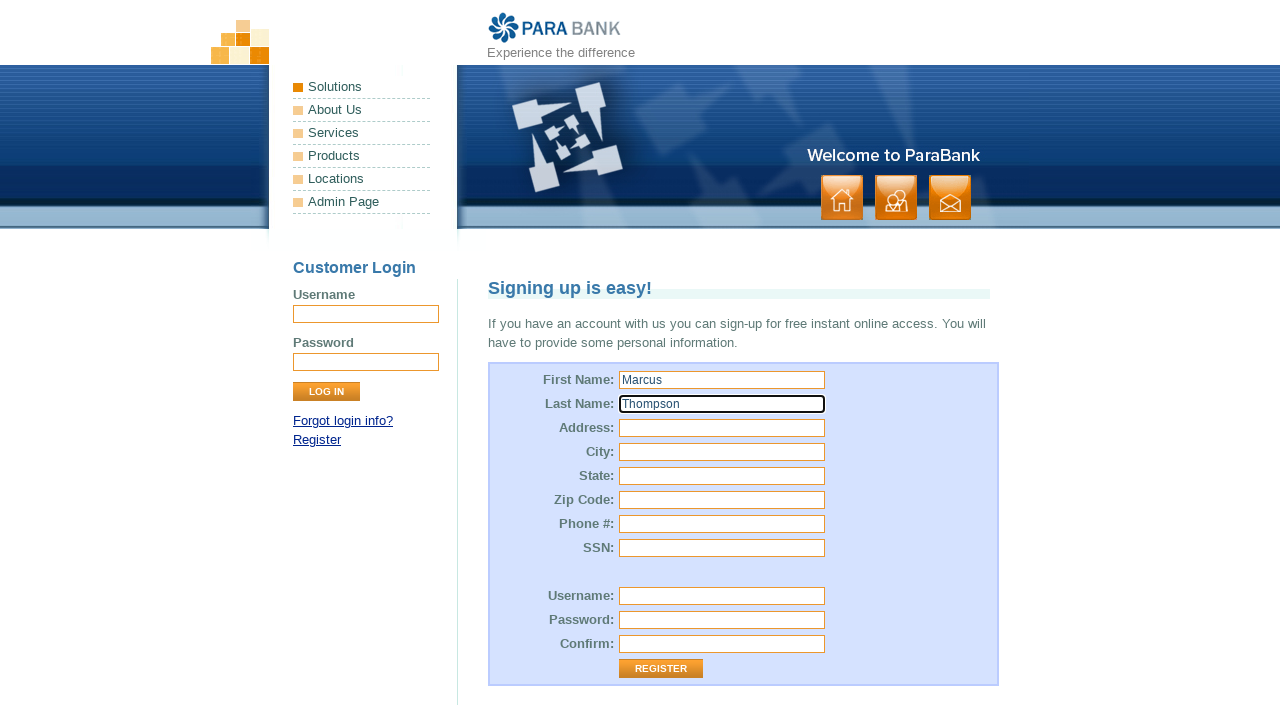

Filled street address field with '245 Oak Street' on #customer\.address\.street
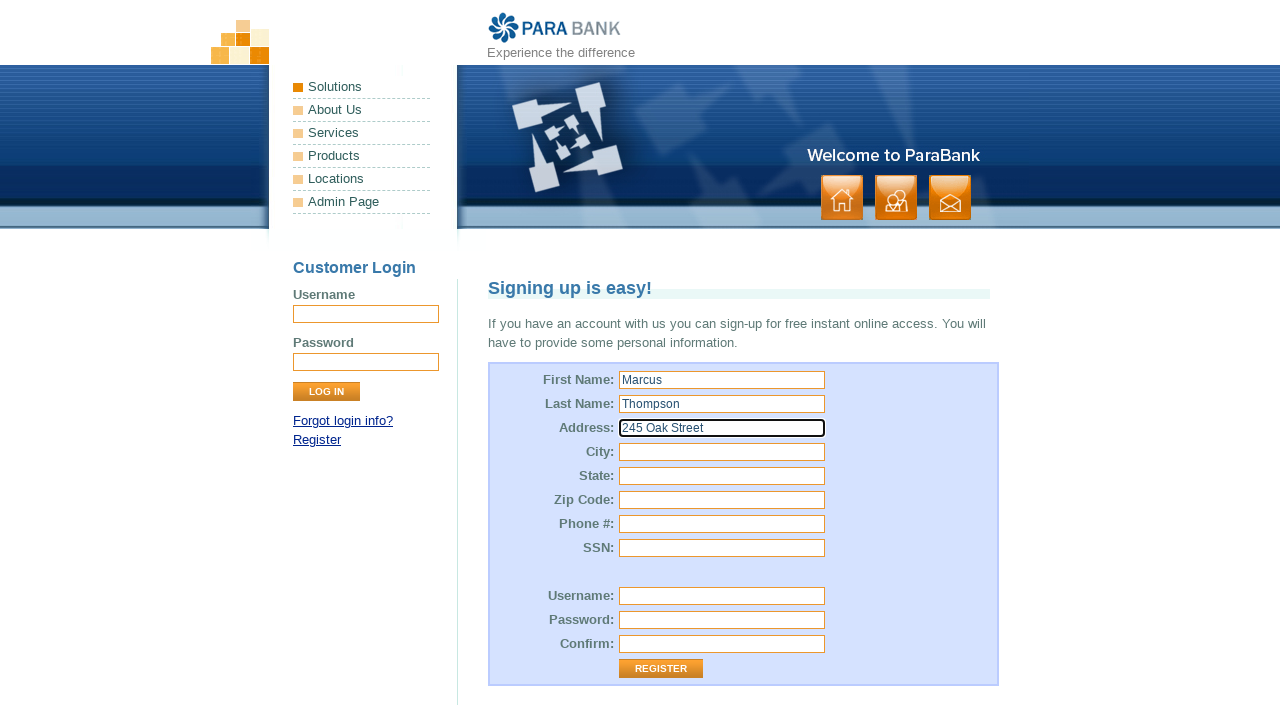

Filled city field with 'Denver' on #customer\.address\.city
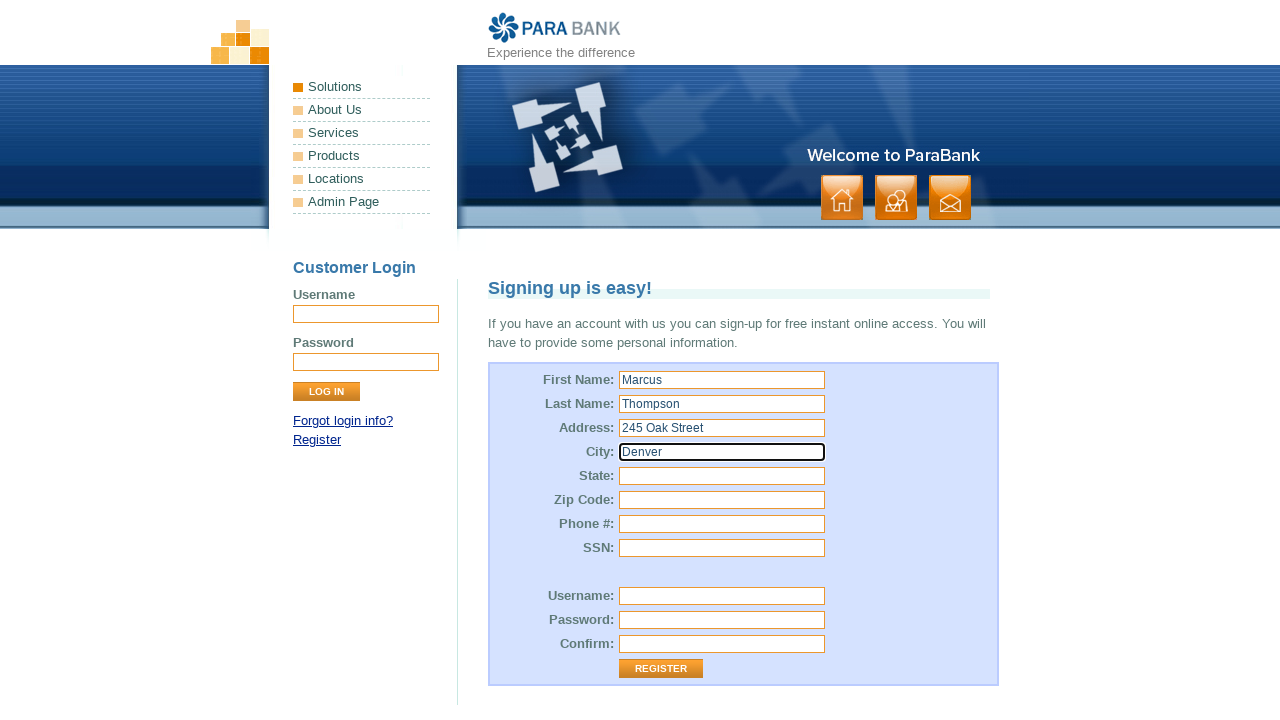

Filled state field with 'CO' on #customer\.address\.state
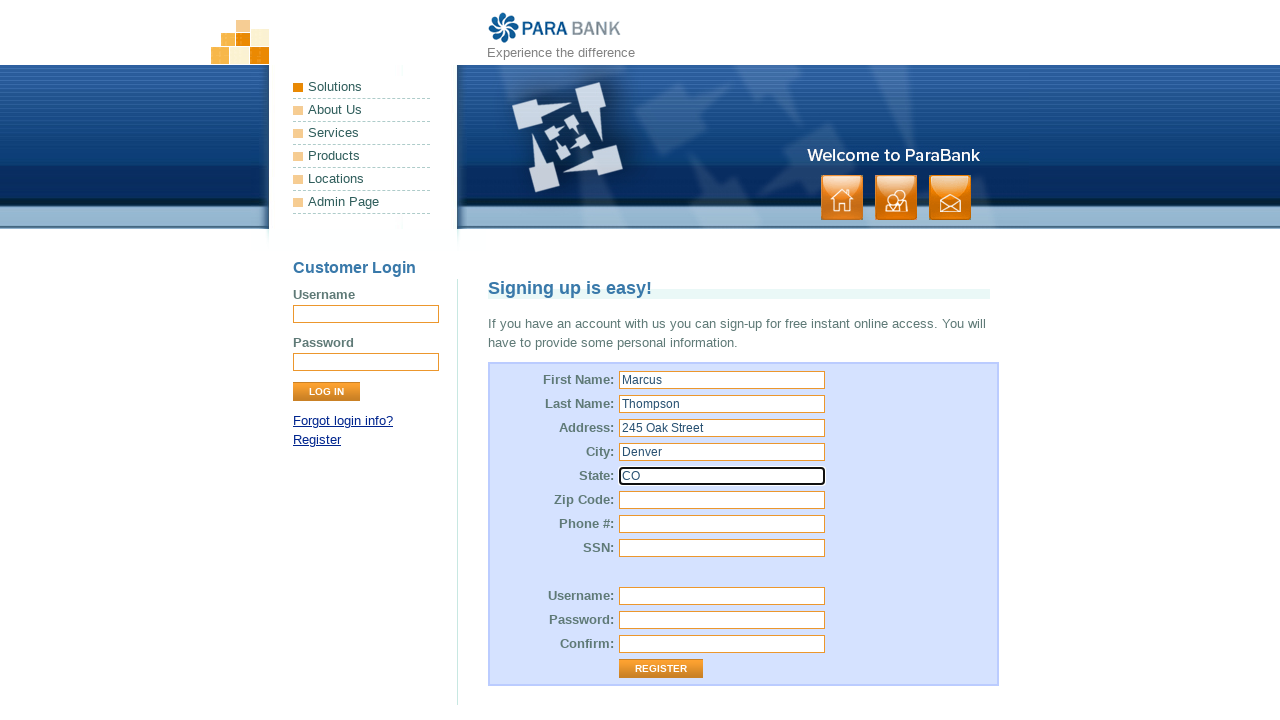

Filled zip code field with '80202' on #customer\.address\.zipCode
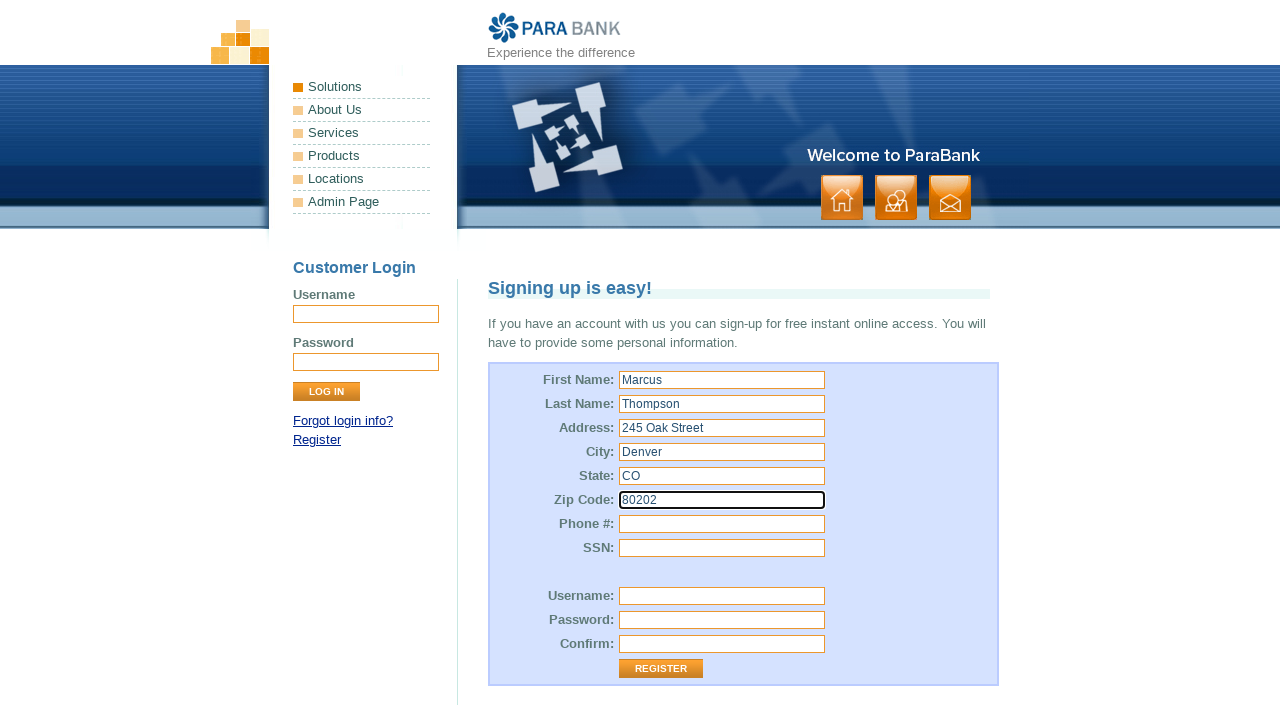

Filled phone number field with '3035551234' on #customer\.phoneNumber
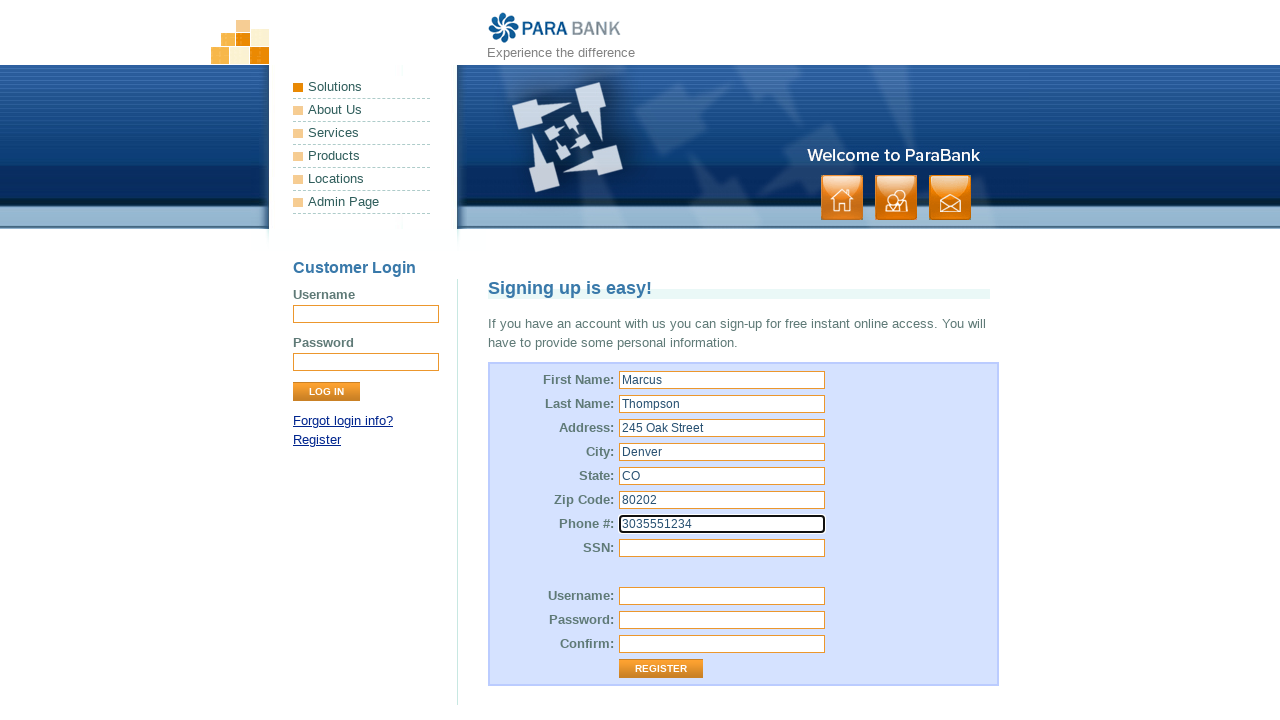

Filled SSN field with '123456789' on #customer\.ssn
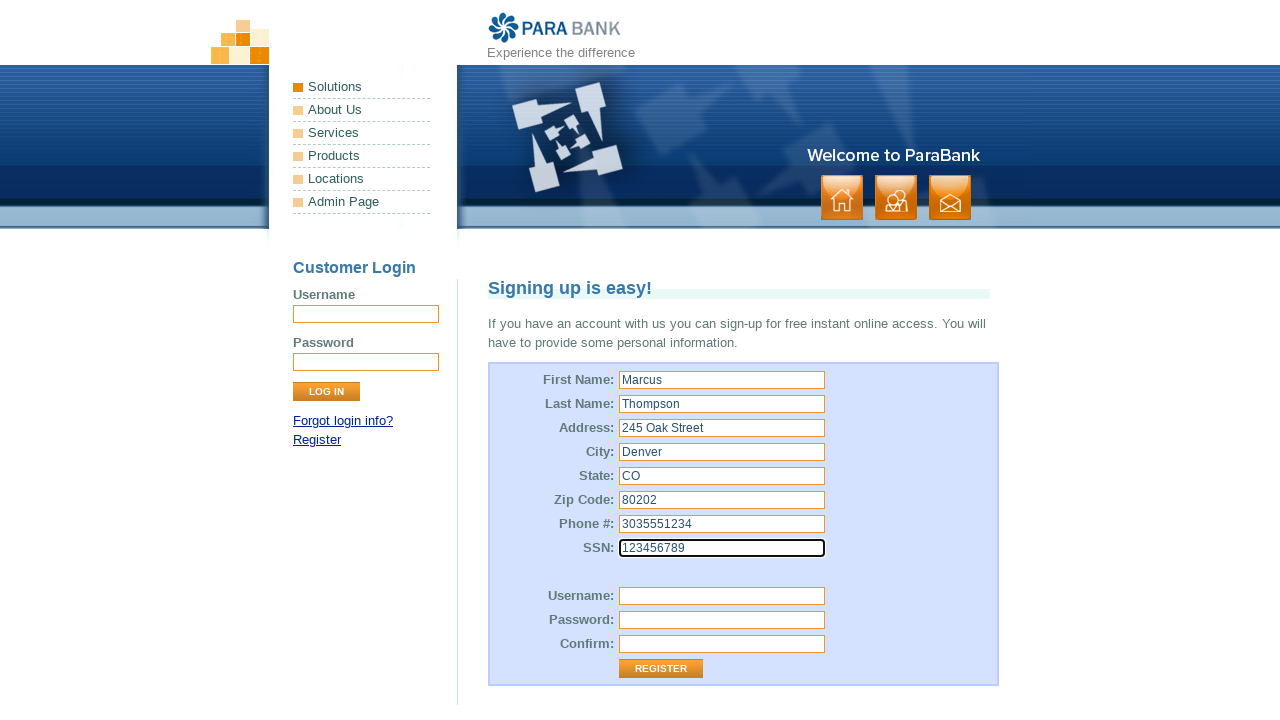

Filled username field with 'mthompson2024' on #customer\.username
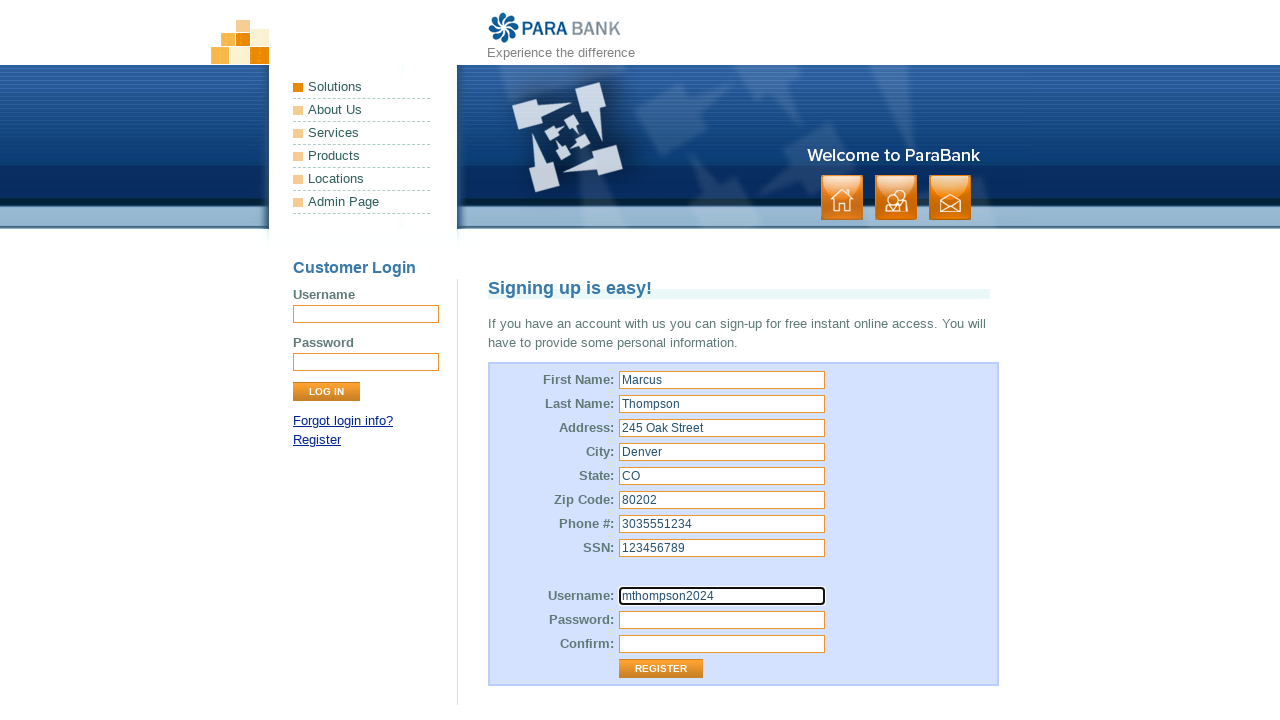

Filled password field with 'SecurePass123' on #customer\.password
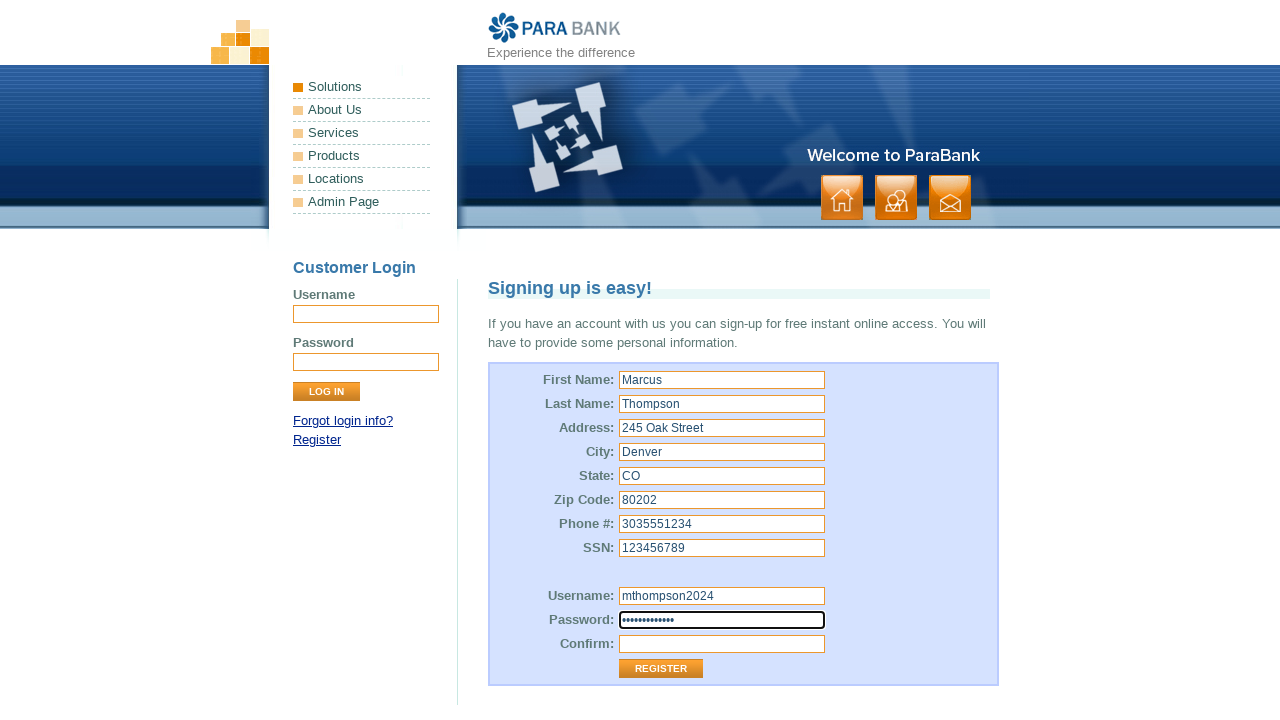

Filled repeated password field with 'SecurePass123' on #repeatedPassword
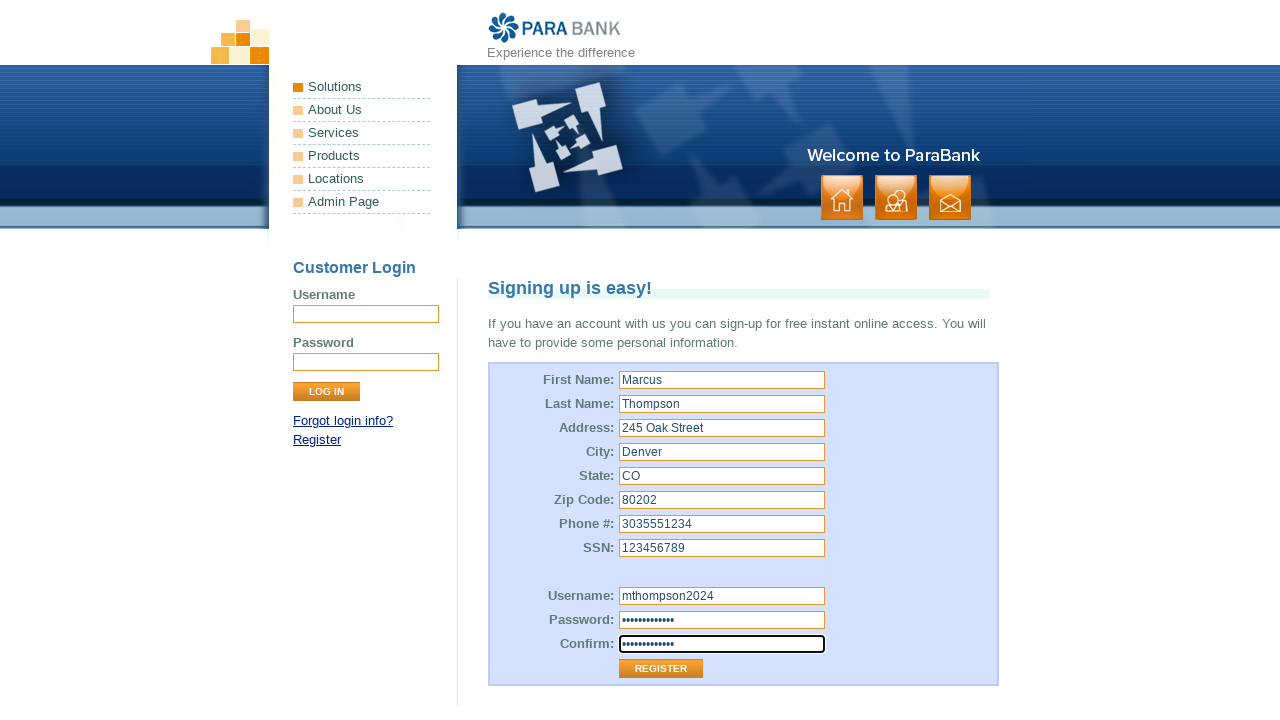

Clicked register button to submit the form at (896, 198) on .button
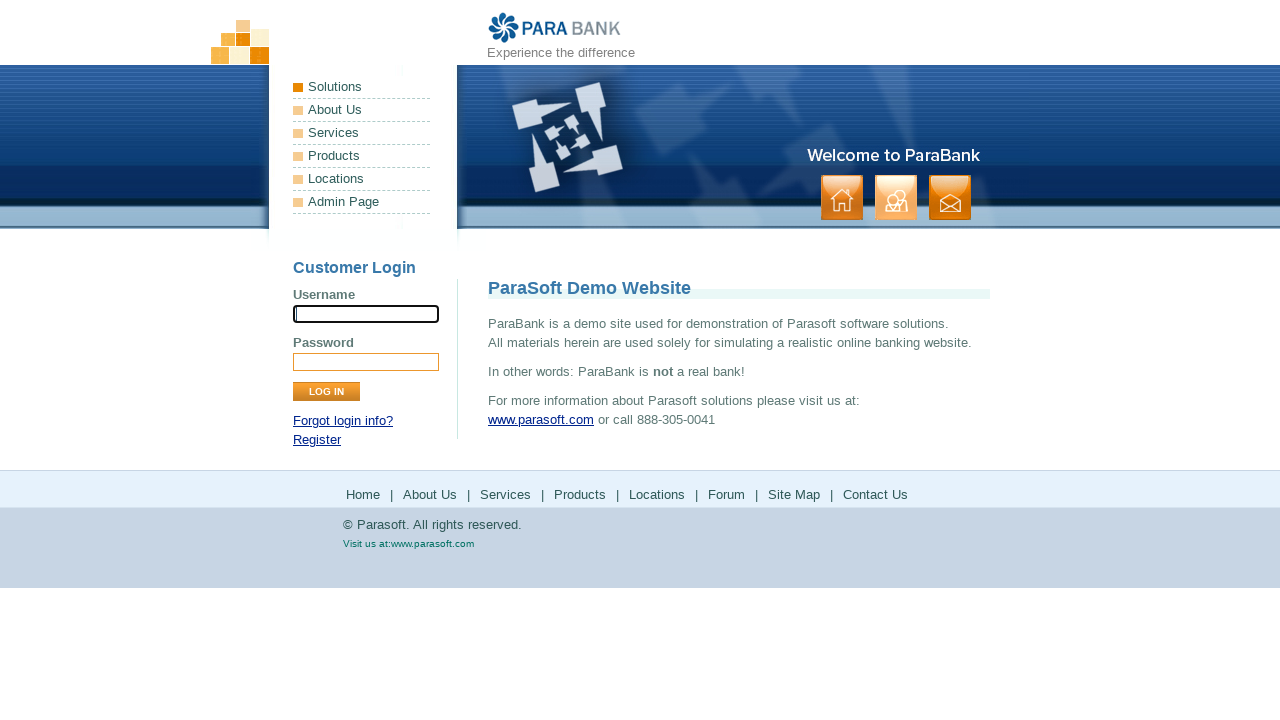

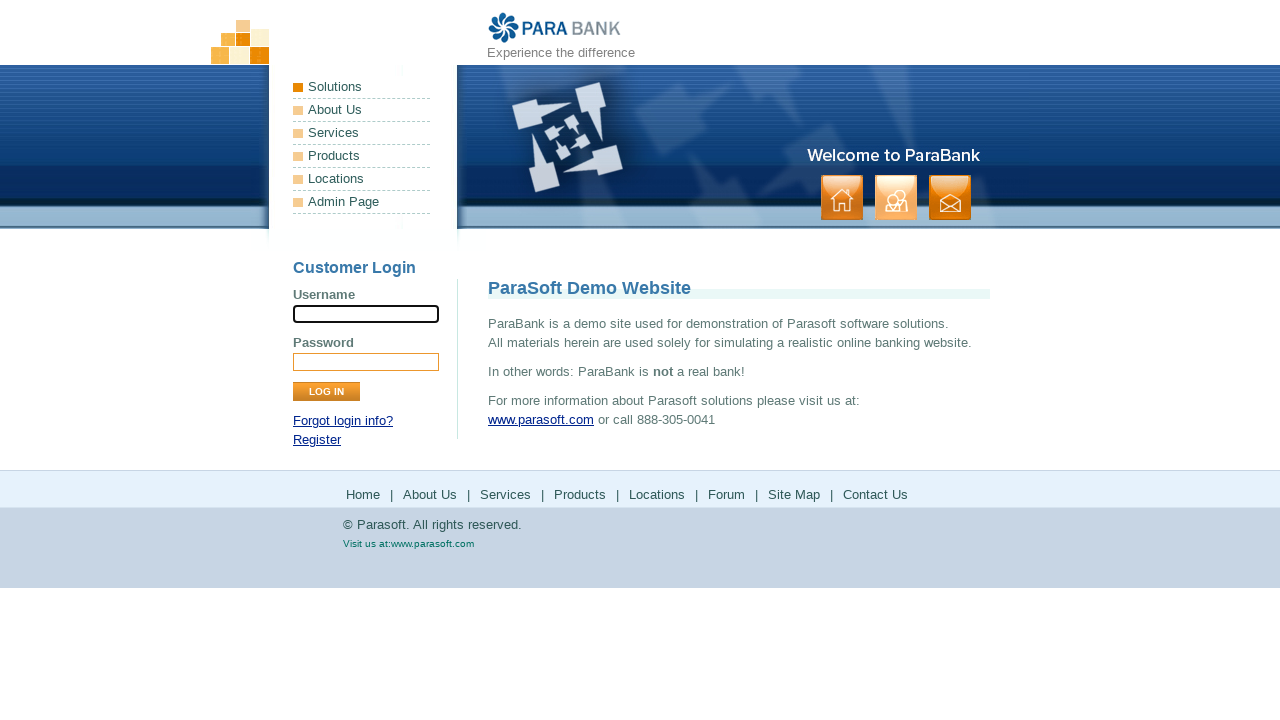